Tests marking individual items as complete by checking their checkboxes.

Starting URL: https://demo.playwright.dev/todomvc

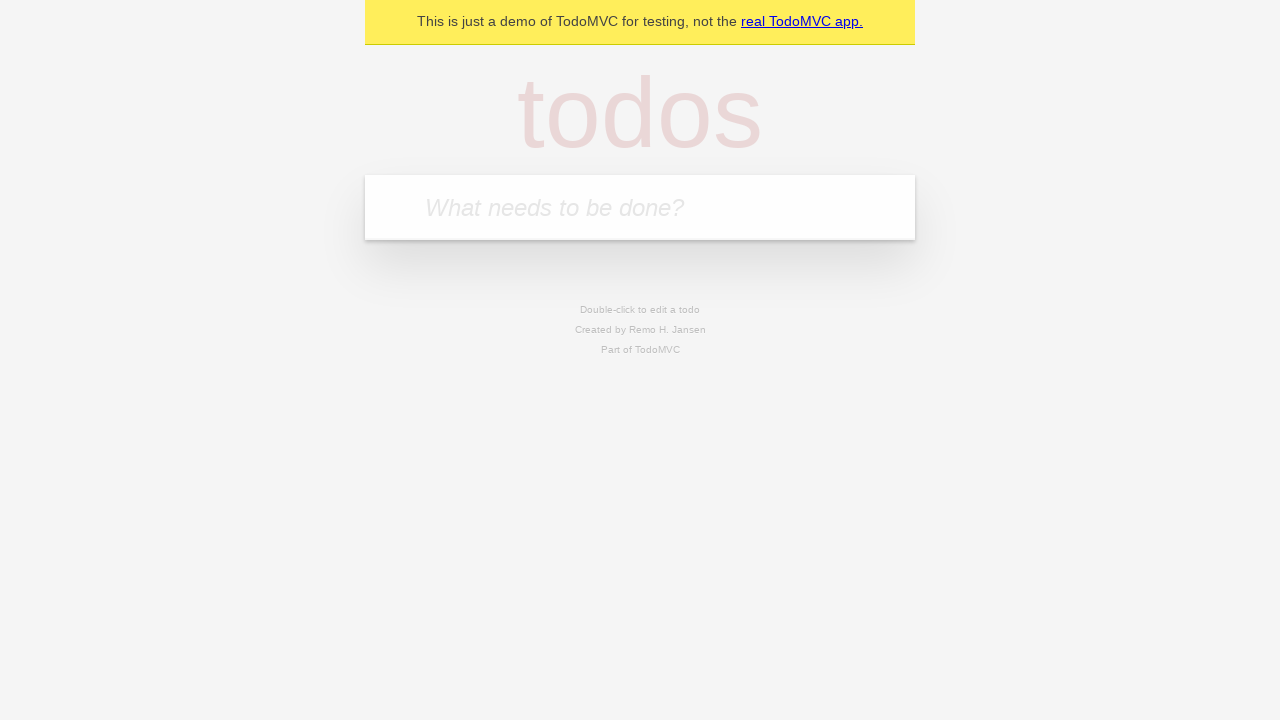

Filled input field with first todo item 'buy some cheese' on internal:attr=[placeholder="What needs to be done?"i]
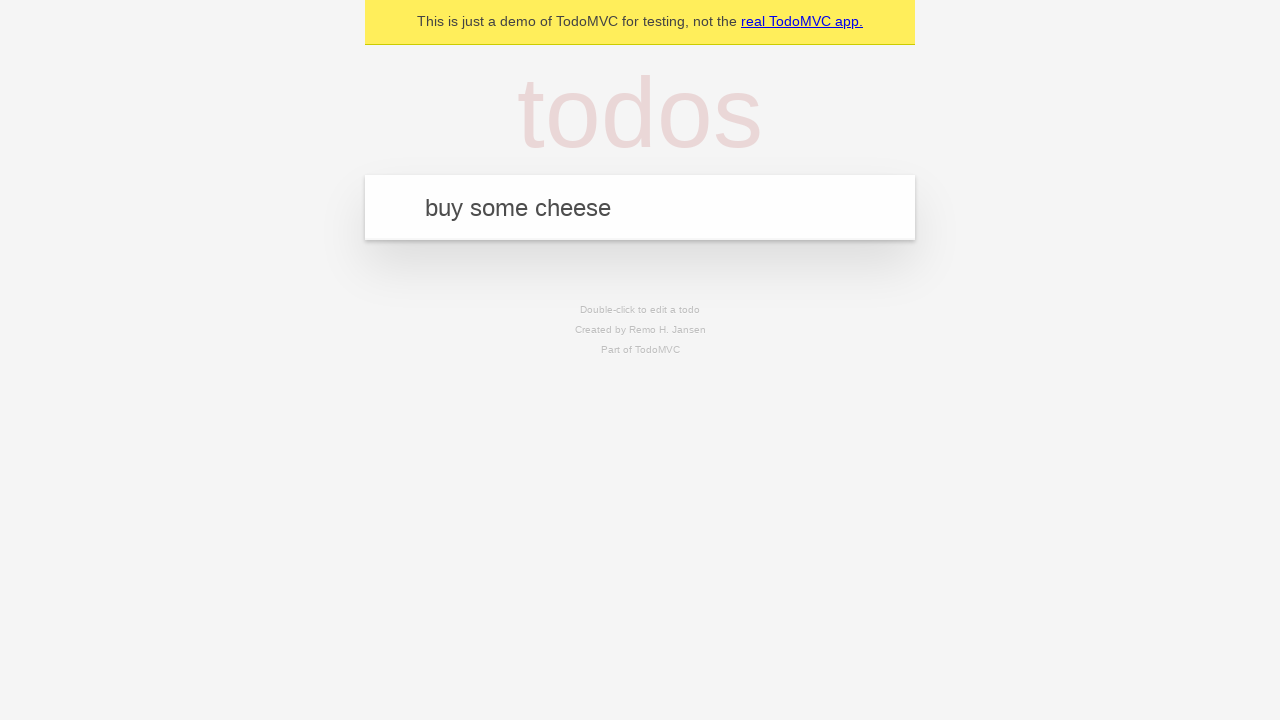

Pressed Enter to create first todo item on internal:attr=[placeholder="What needs to be done?"i]
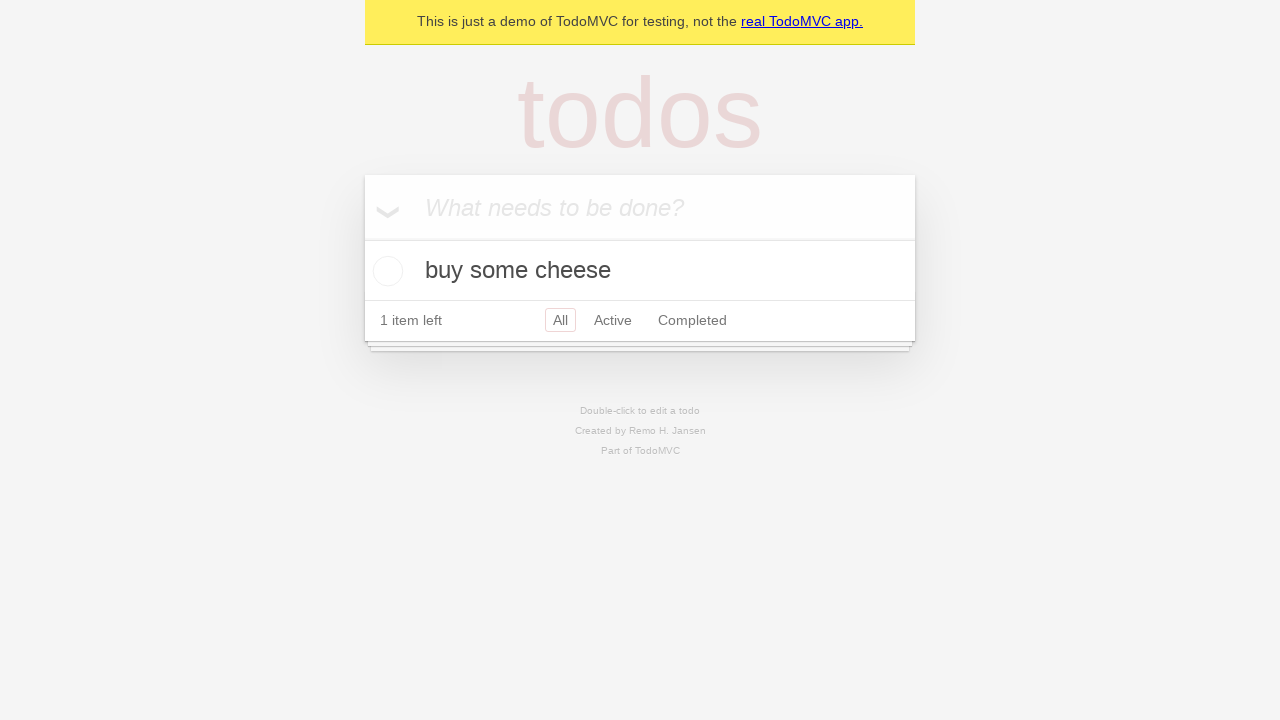

Filled input field with second todo item 'feed the cat' on internal:attr=[placeholder="What needs to be done?"i]
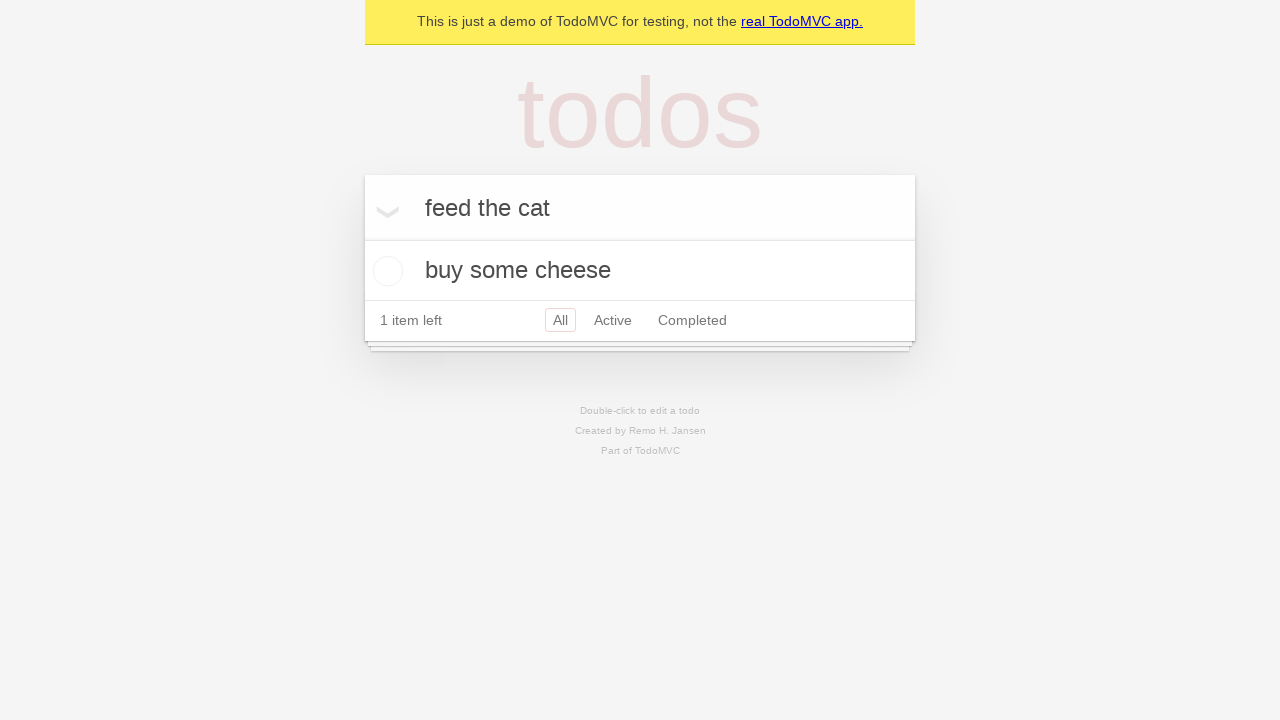

Pressed Enter to create second todo item on internal:attr=[placeholder="What needs to be done?"i]
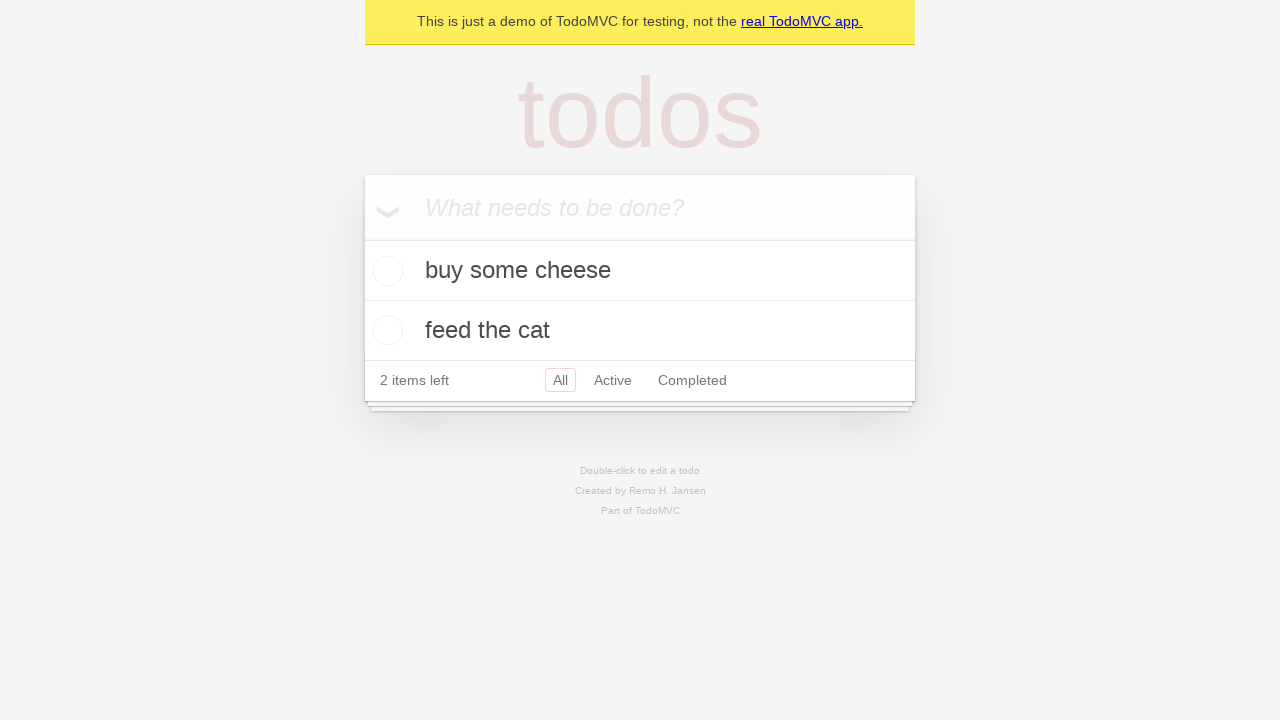

Marked first todo item 'buy some cheese' as complete at (385, 271) on internal:testid=[data-testid="todo-item"s] >> nth=0 >> internal:role=checkbox
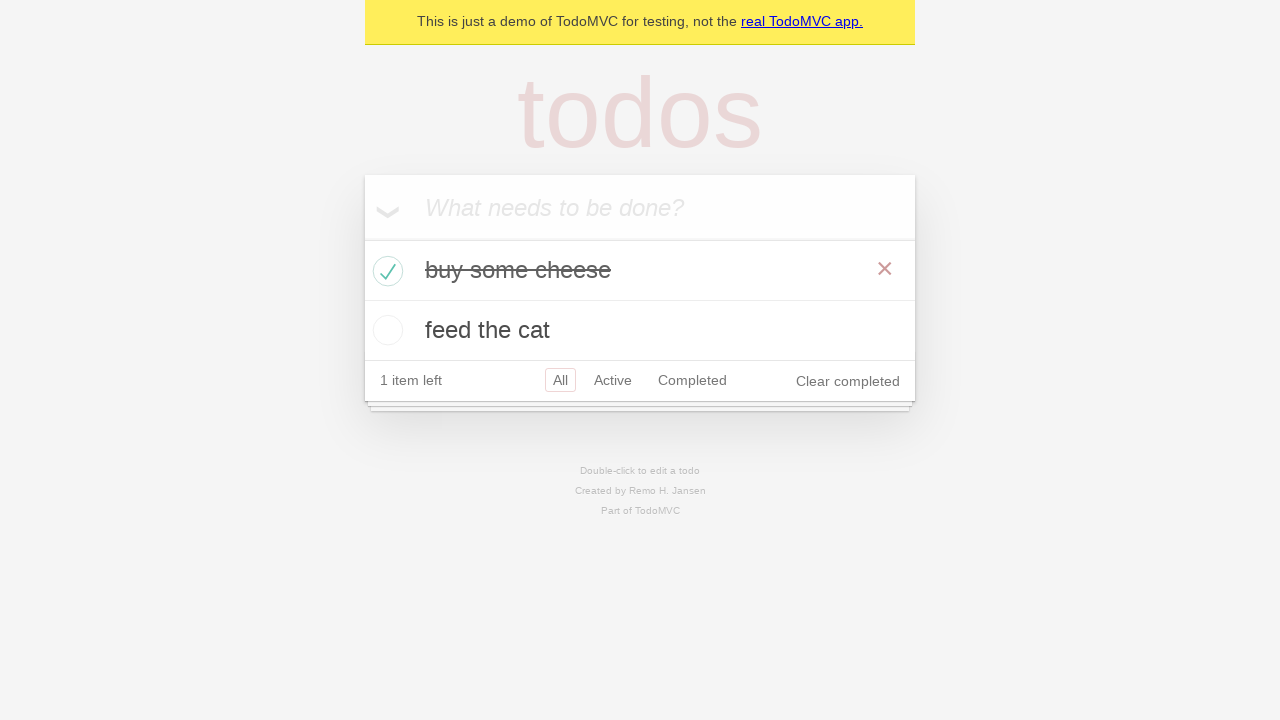

Marked second todo item 'feed the cat' as complete at (385, 330) on internal:testid=[data-testid="todo-item"s] >> nth=1 >> internal:role=checkbox
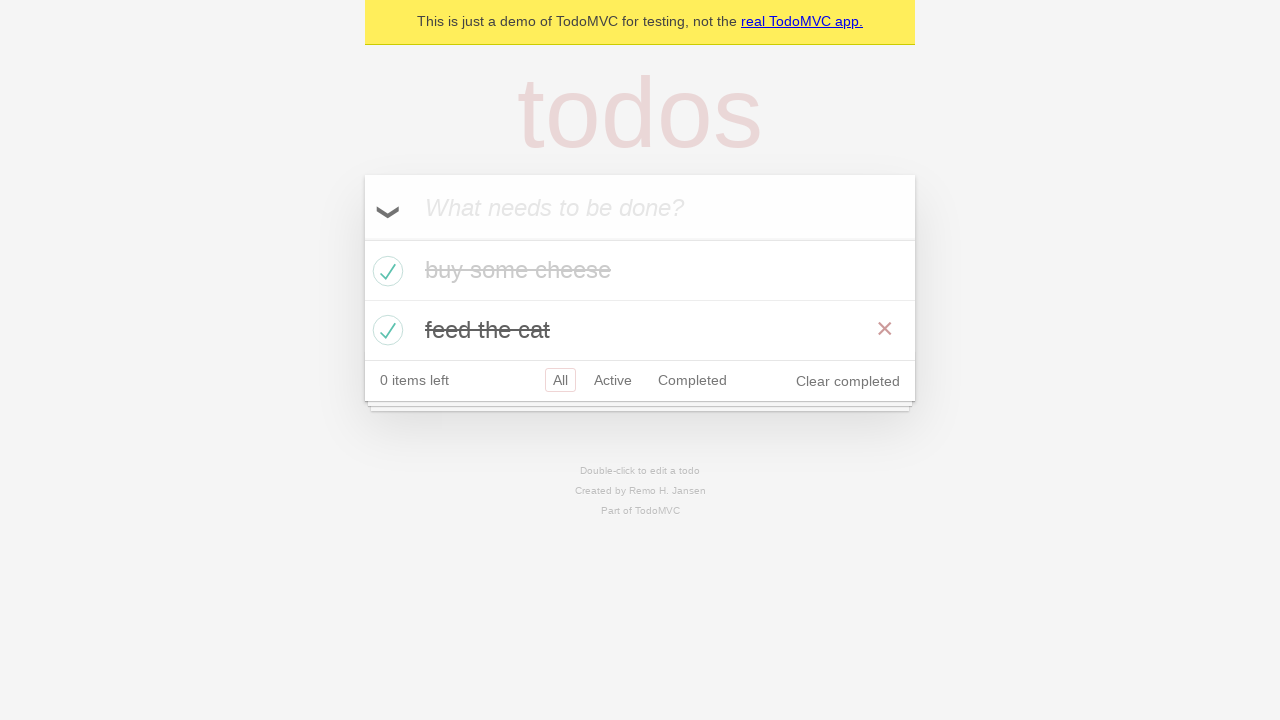

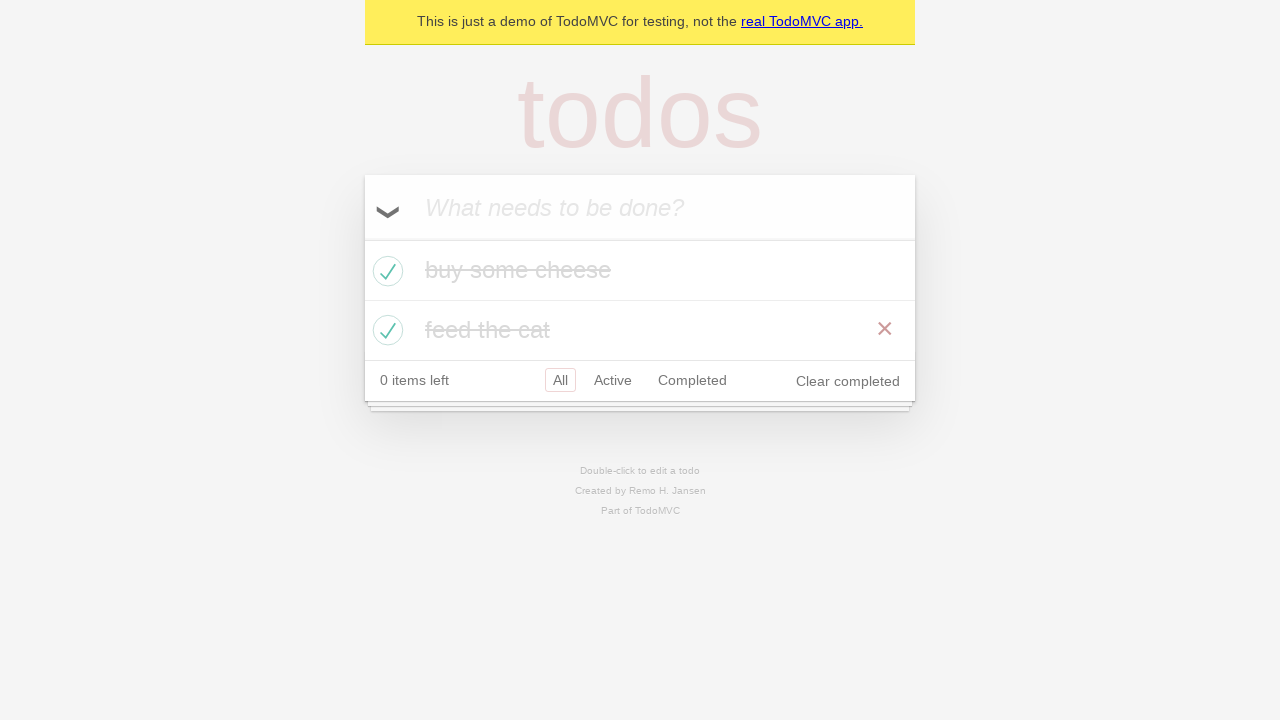